Tests a slow calculator by setting a delay of 45 seconds, performing the calculation 7 + 8, and verifying the result displays 15.

Starting URL: https://bonigarcia.dev/selenium-webdriver-java/slow-calculator.html

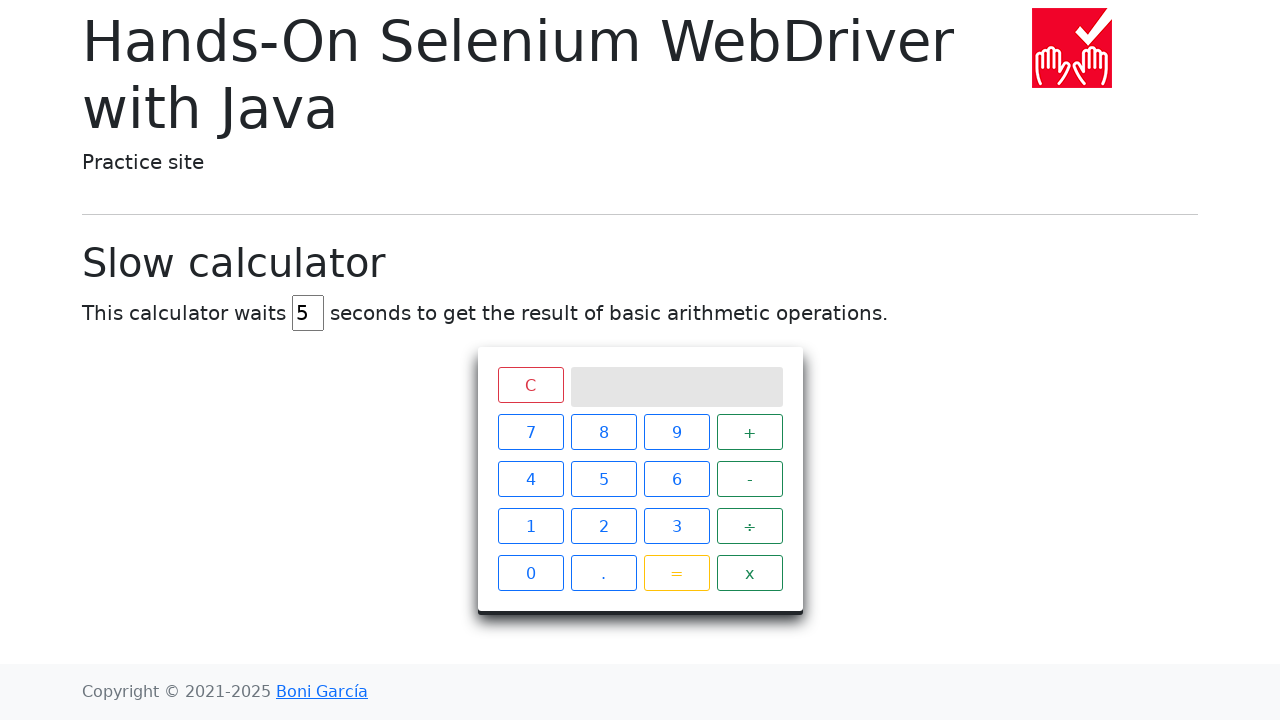

Cleared the delay input field on #delay
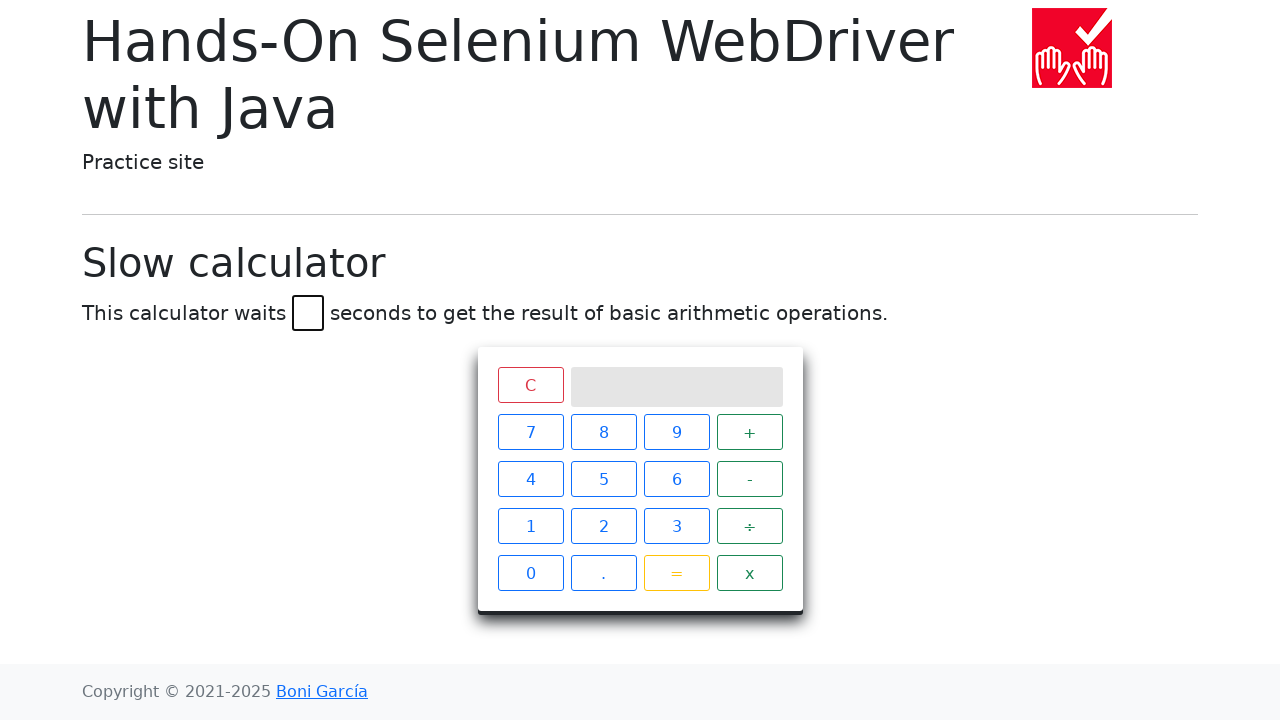

Set delay to 45 seconds on #delay
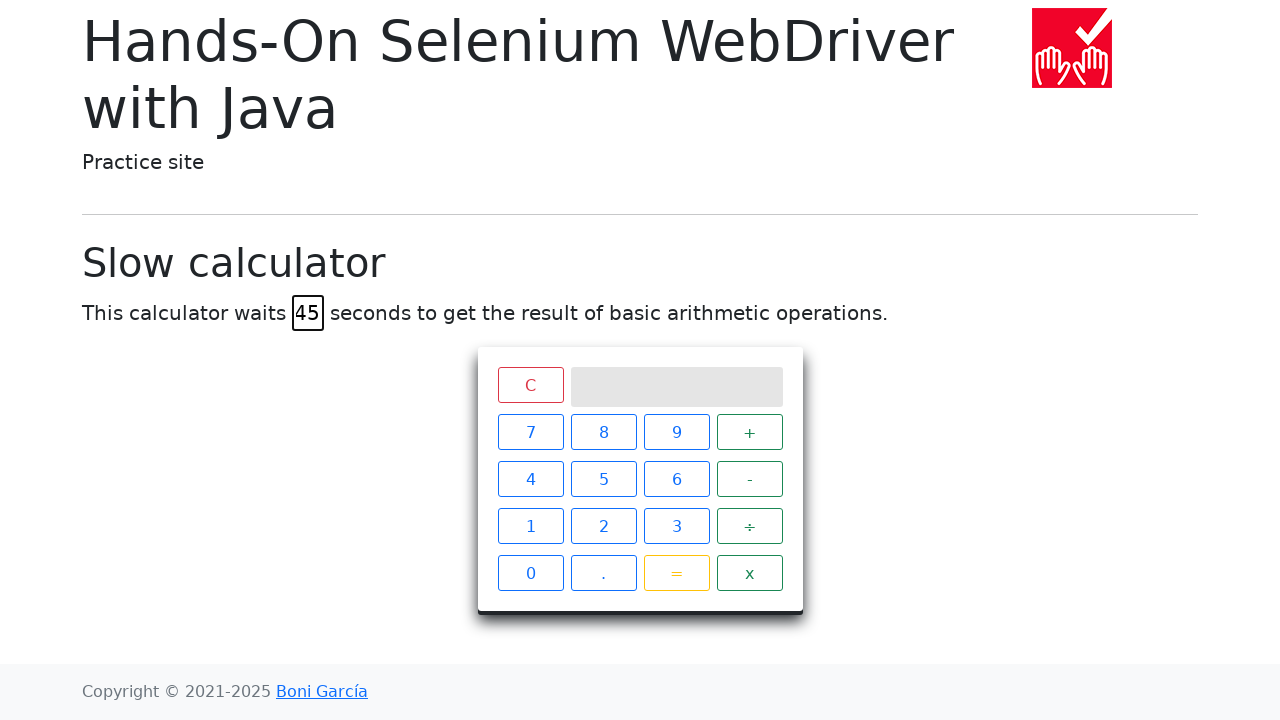

Clicked calculator button '7' at (530, 432) on xpath=//span[text() = '7']
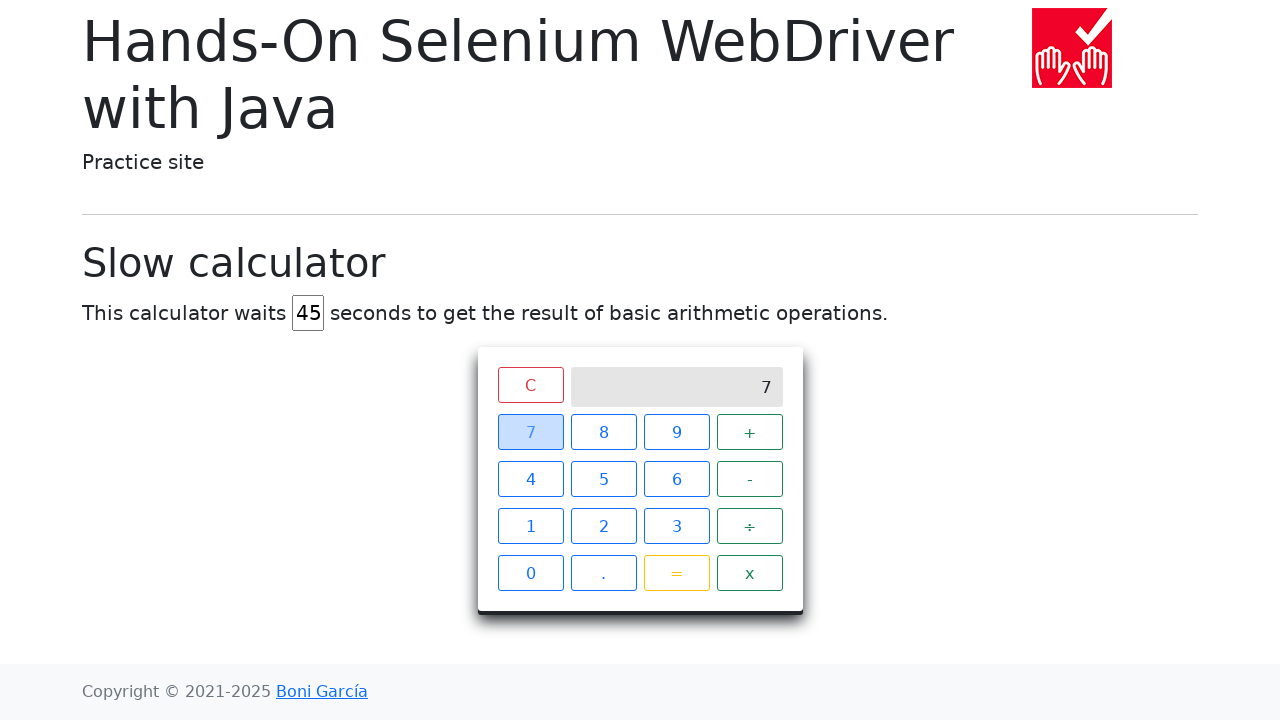

Clicked calculator button '+' at (750, 432) on xpath=//span[text() = '+']
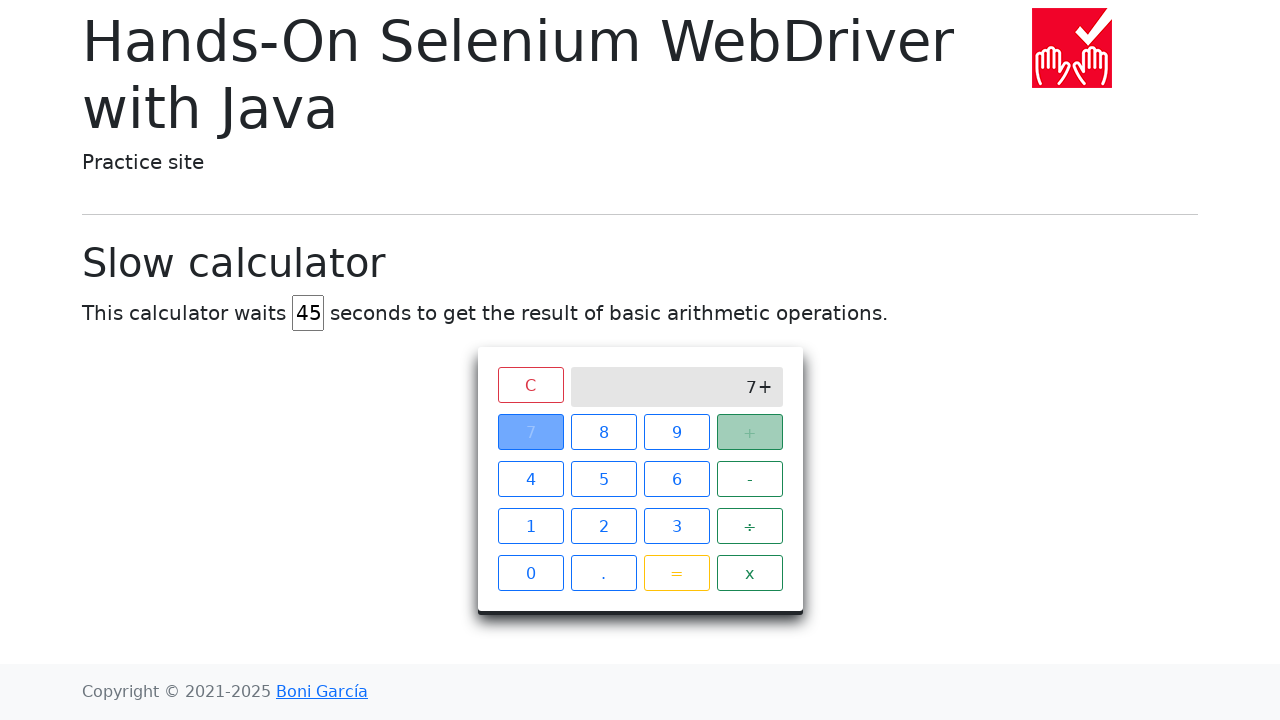

Clicked calculator button '8' at (604, 432) on xpath=//span[text() = '8']
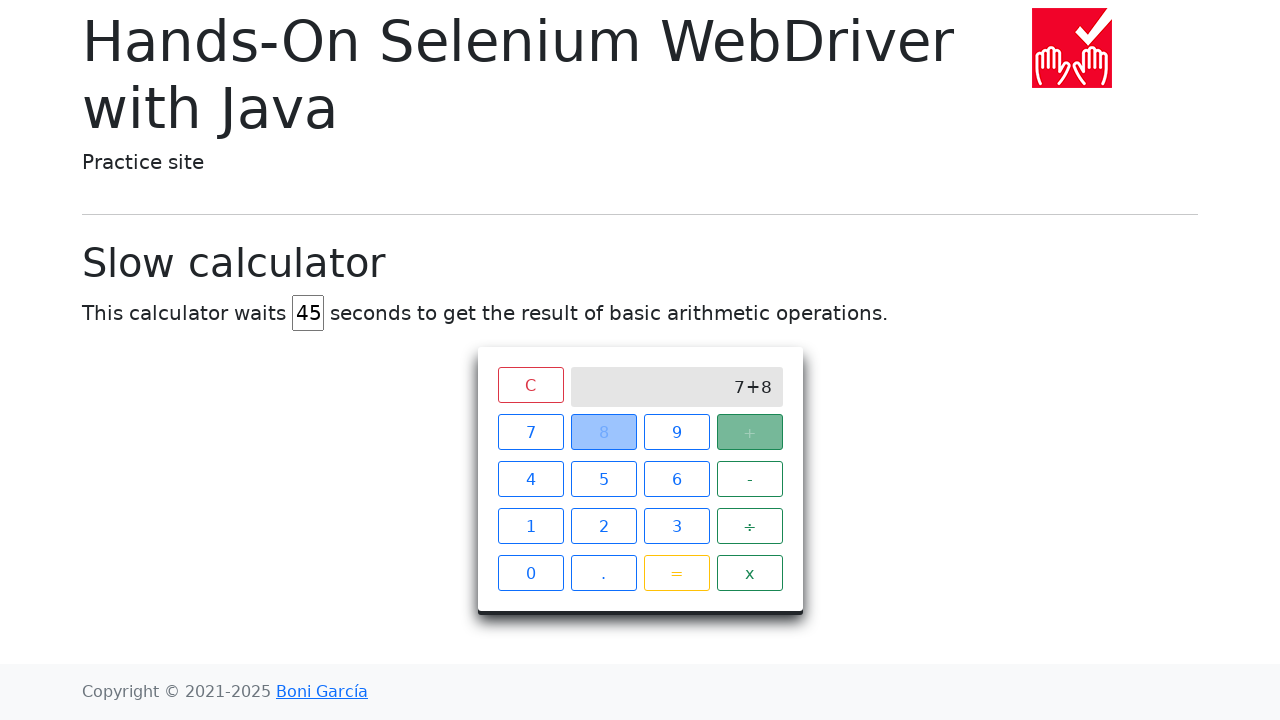

Clicked calculator button '=' to execute calculation at (676, 573) on xpath=//span[text() = '=']
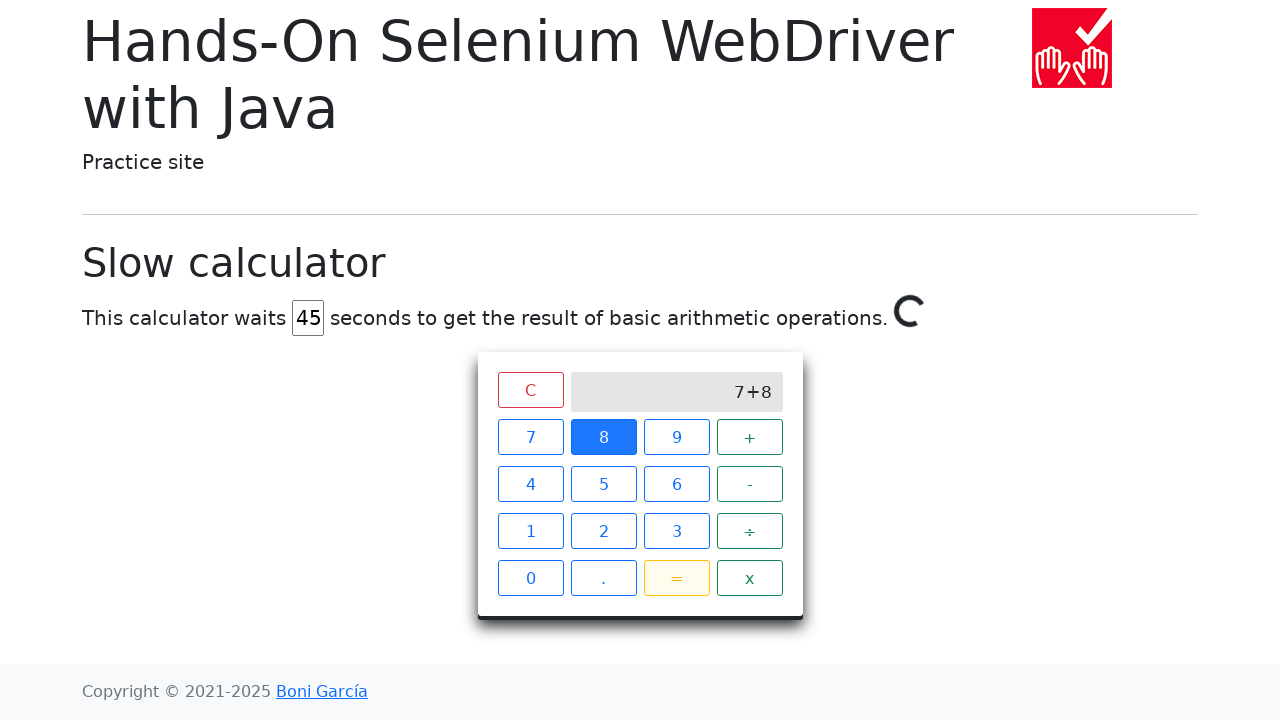

Verified calculator result displays '15' after 45-second delay
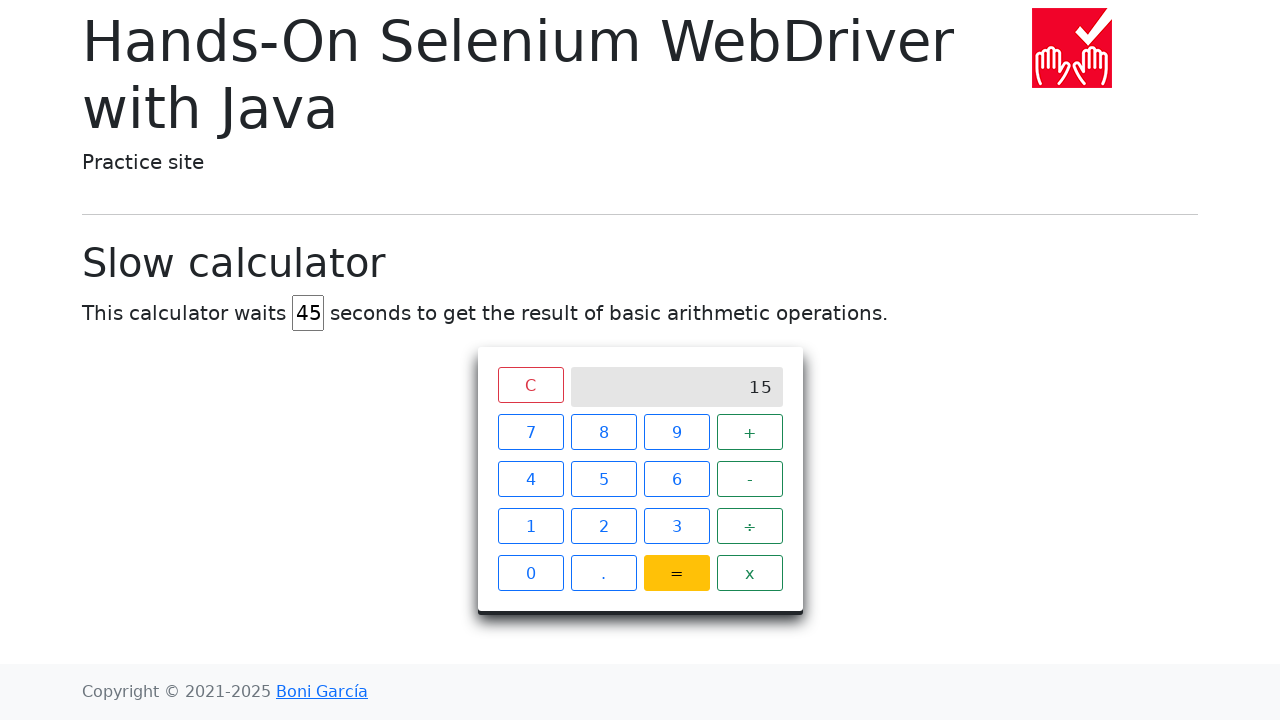

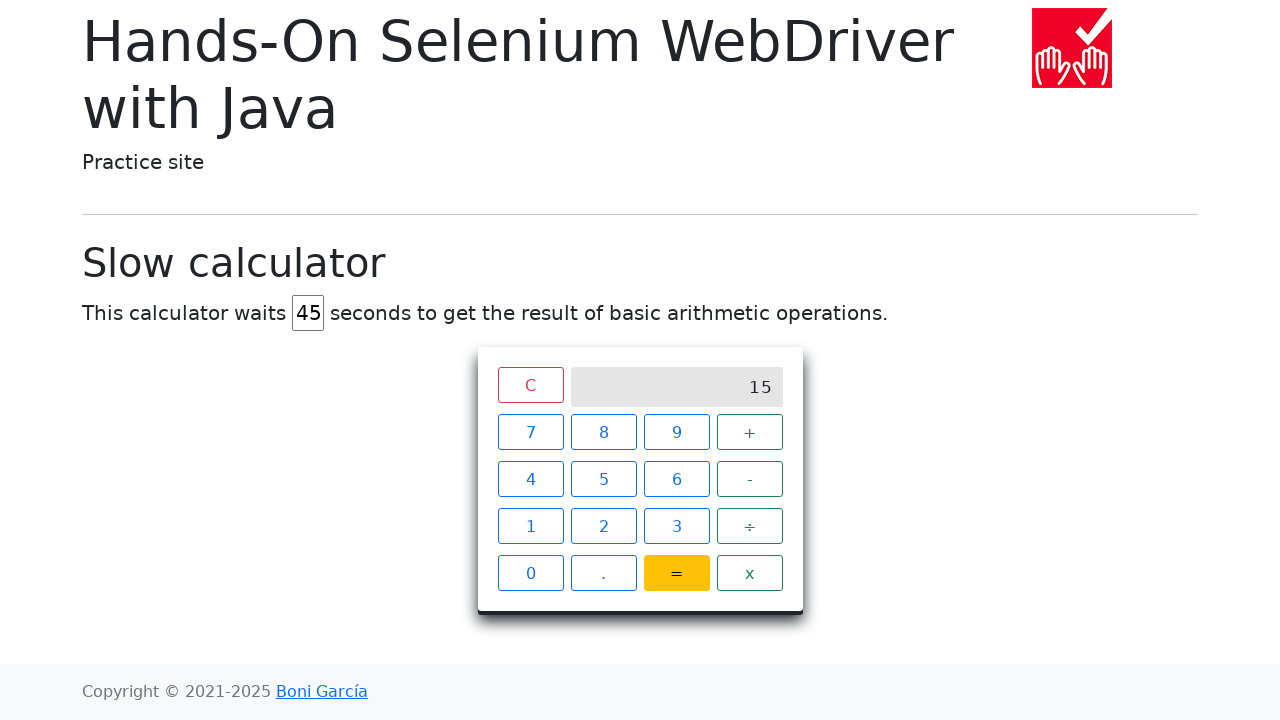